Tests JavaScript alert and confirm dialog handling by entering a name, triggering alerts, accepting the first alert, and dismissing the confirm dialog

Starting URL: https://rahulshettyacademy.com/AutomationPractice/

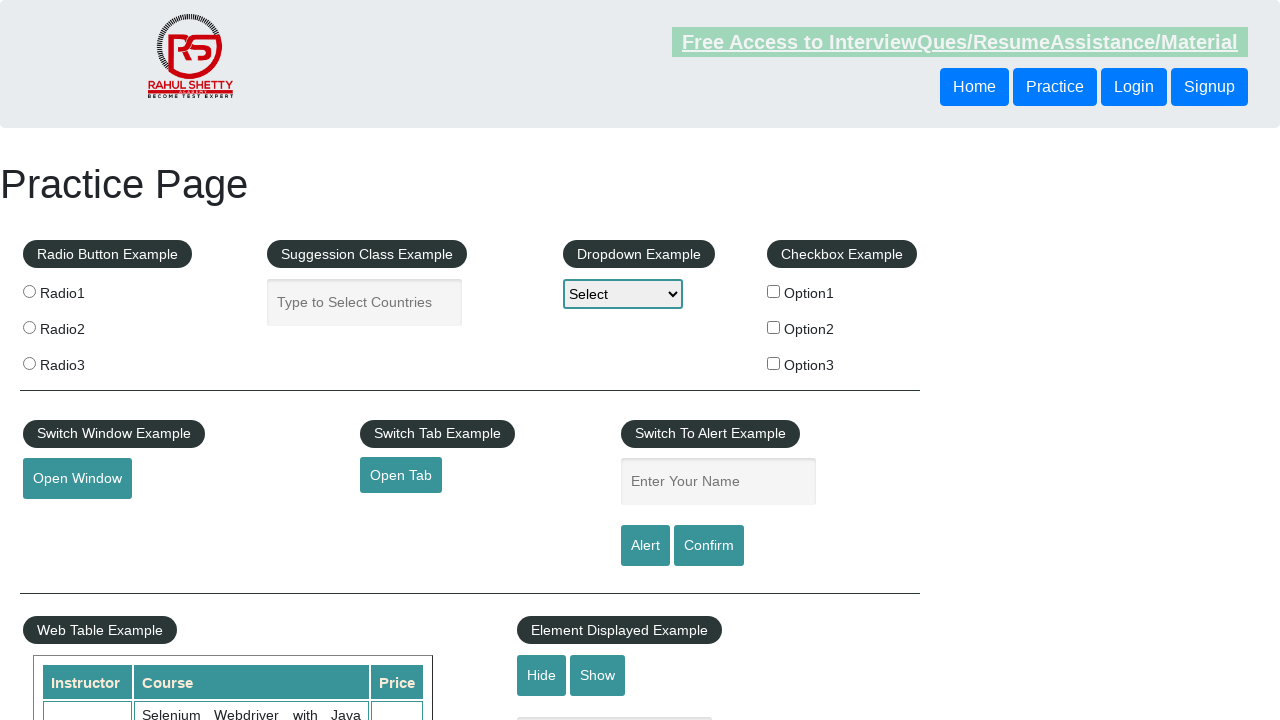

Filled name field with 'Pankaj' for alert test on #name
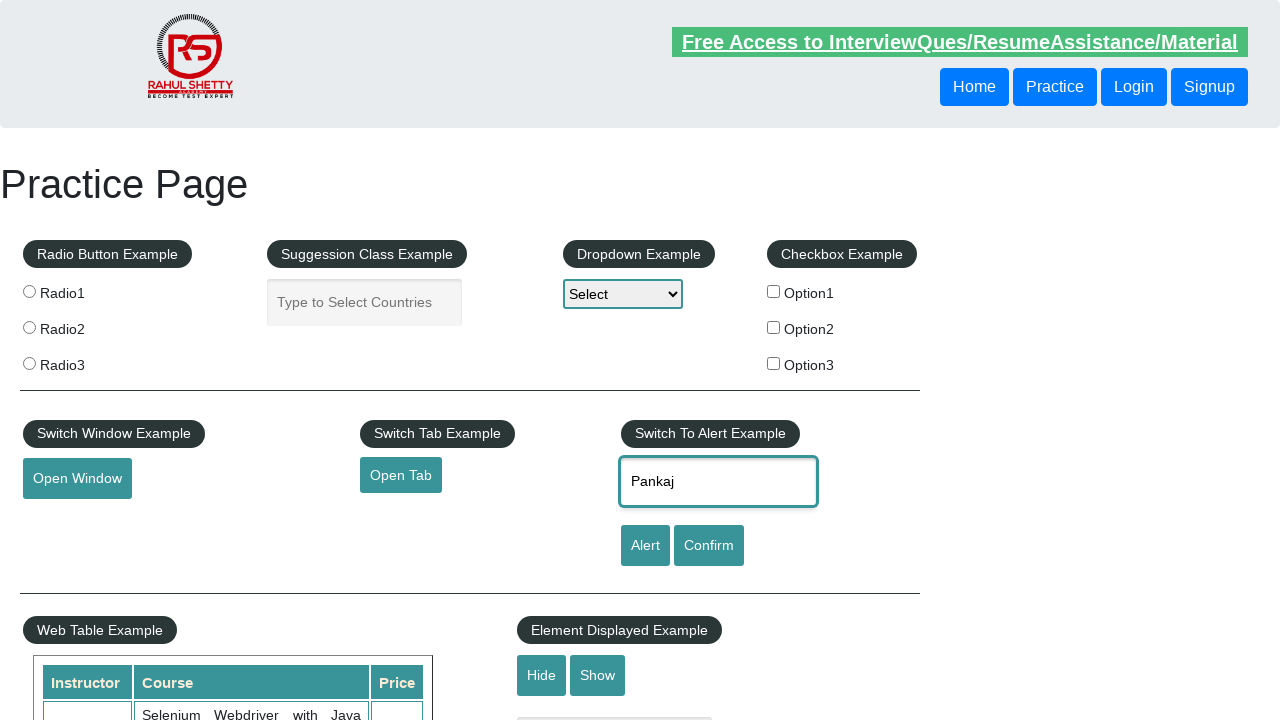

Clicked alert button to trigger JavaScript alert at (645, 546) on #alertbtn
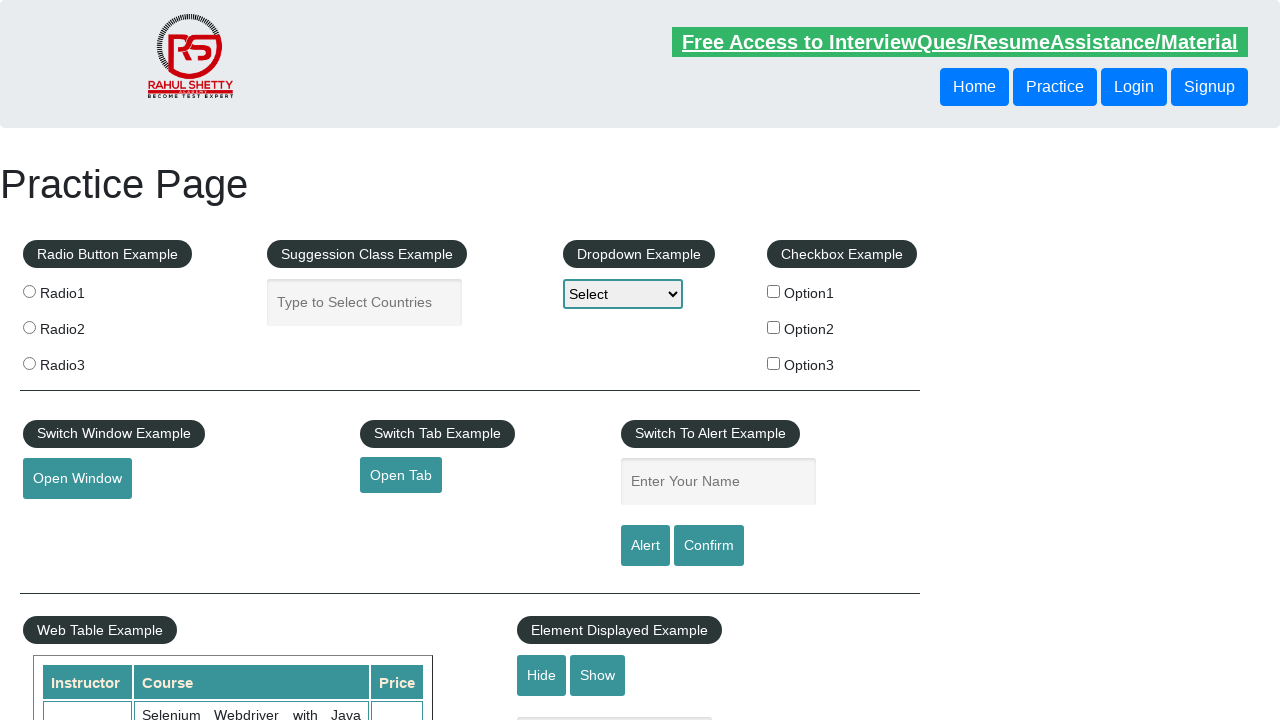

Set up dialog handler to accept alert
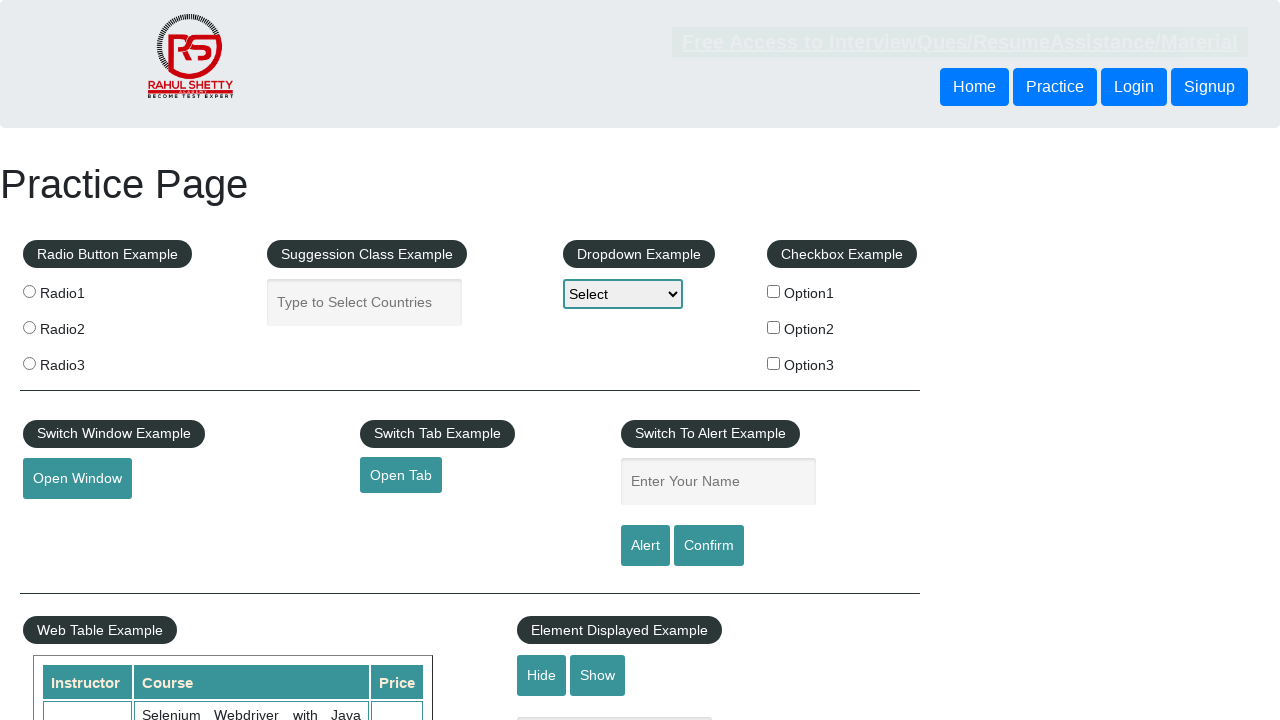

Filled name field with 'Pankaj' for confirm test on #name
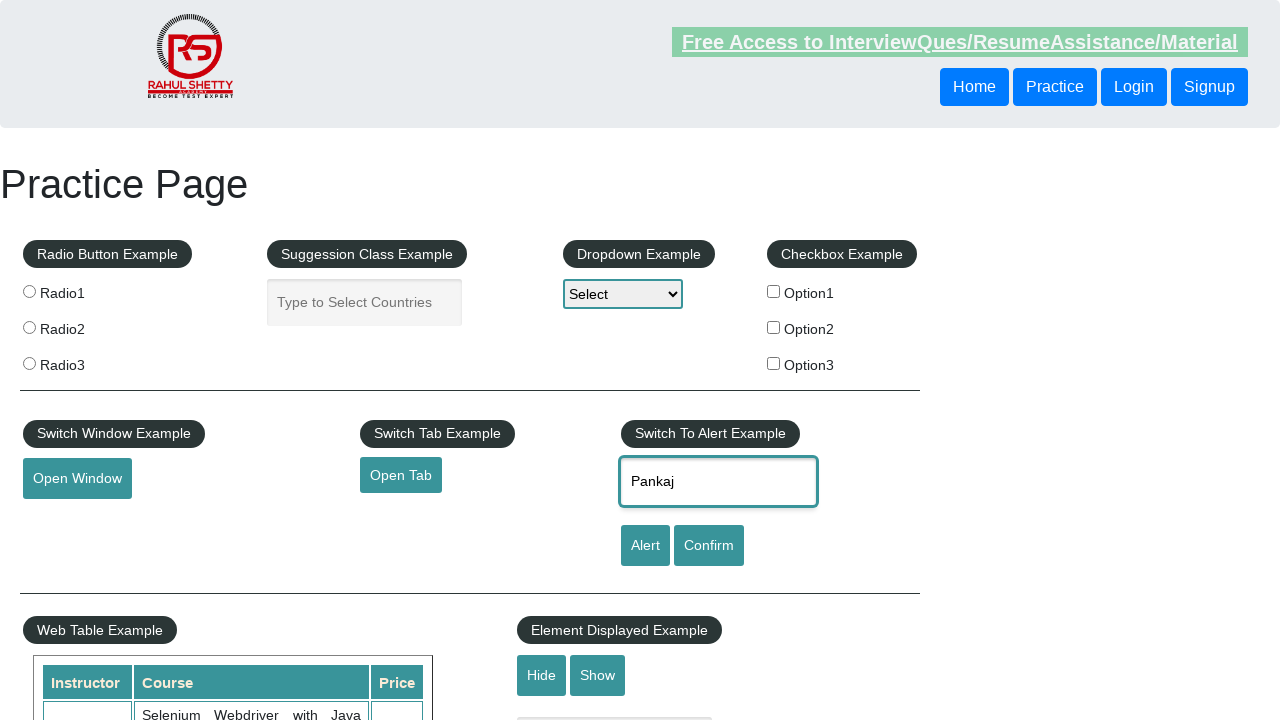

Set up dialog handler to dismiss confirm dialog
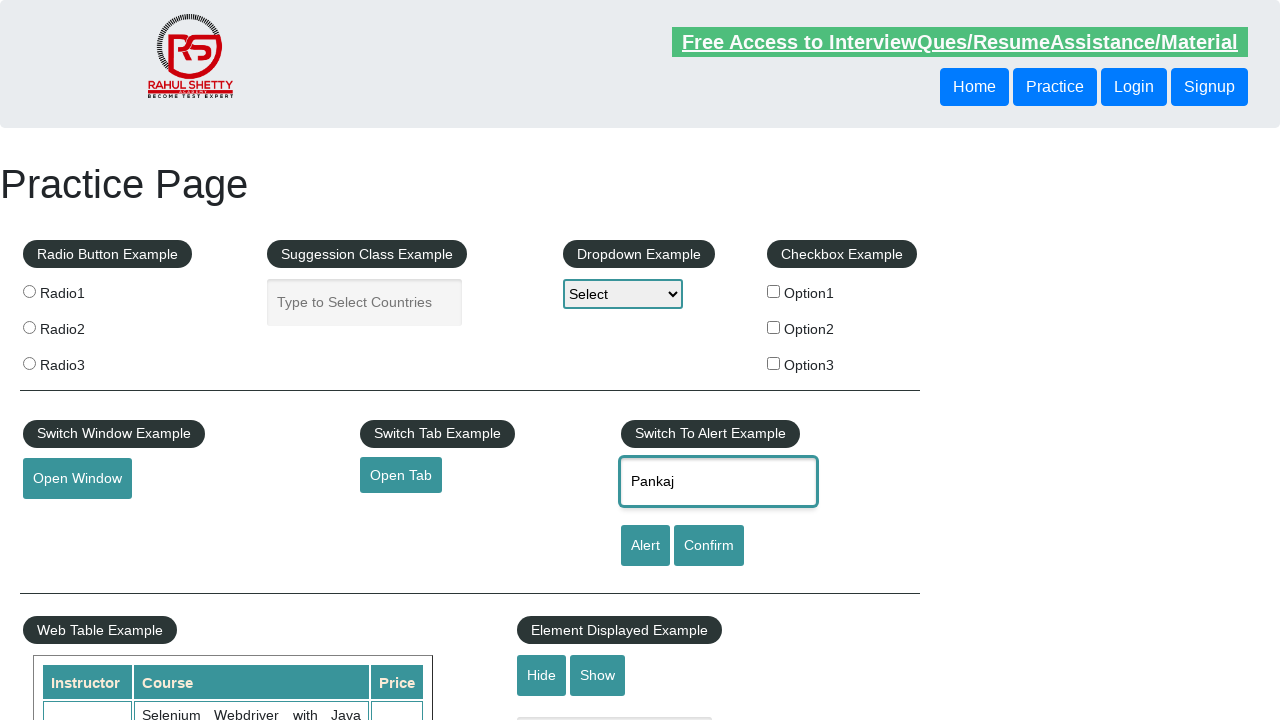

Clicked confirm button to trigger confirm dialog at (709, 546) on #confirmbtn
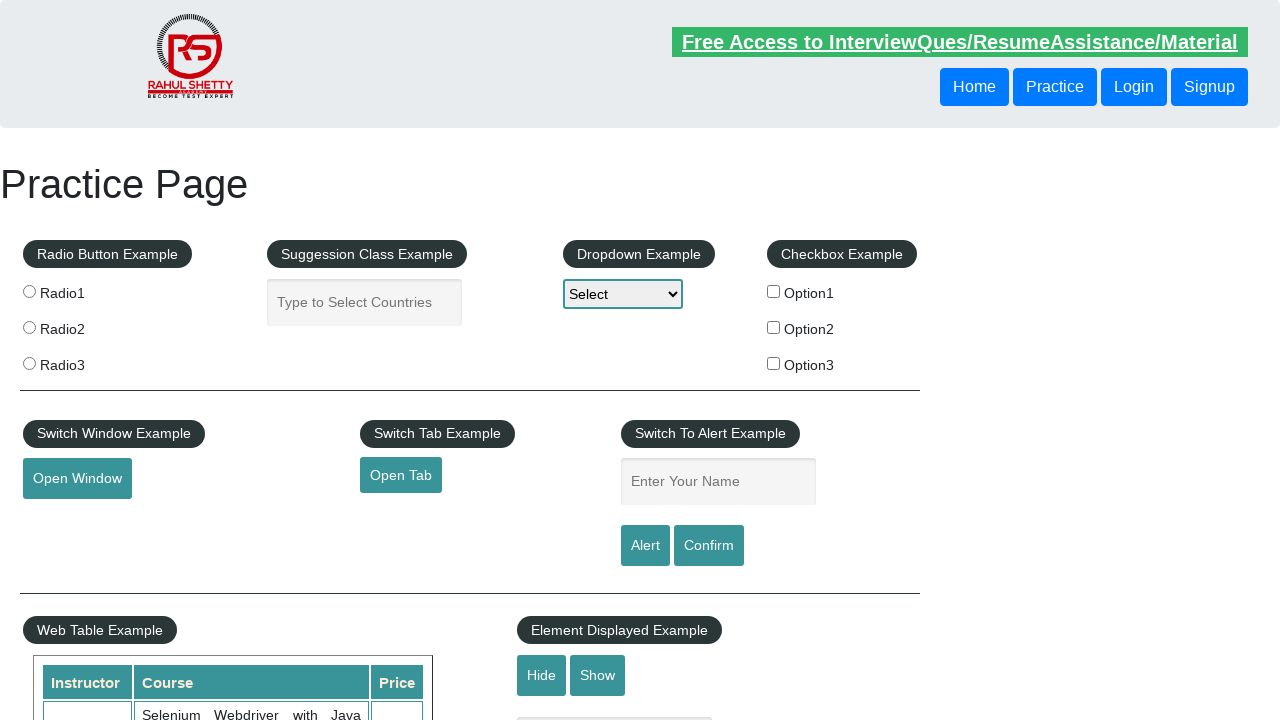

Waited 500ms for dialog interaction to complete
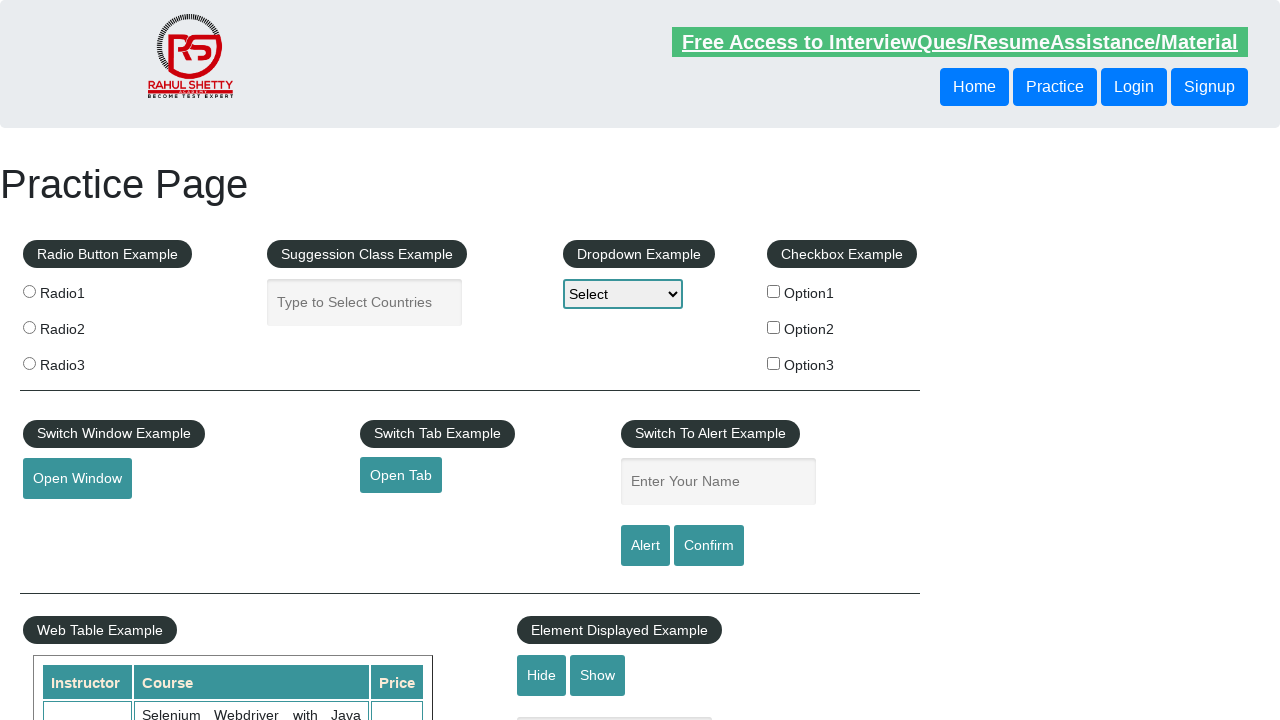

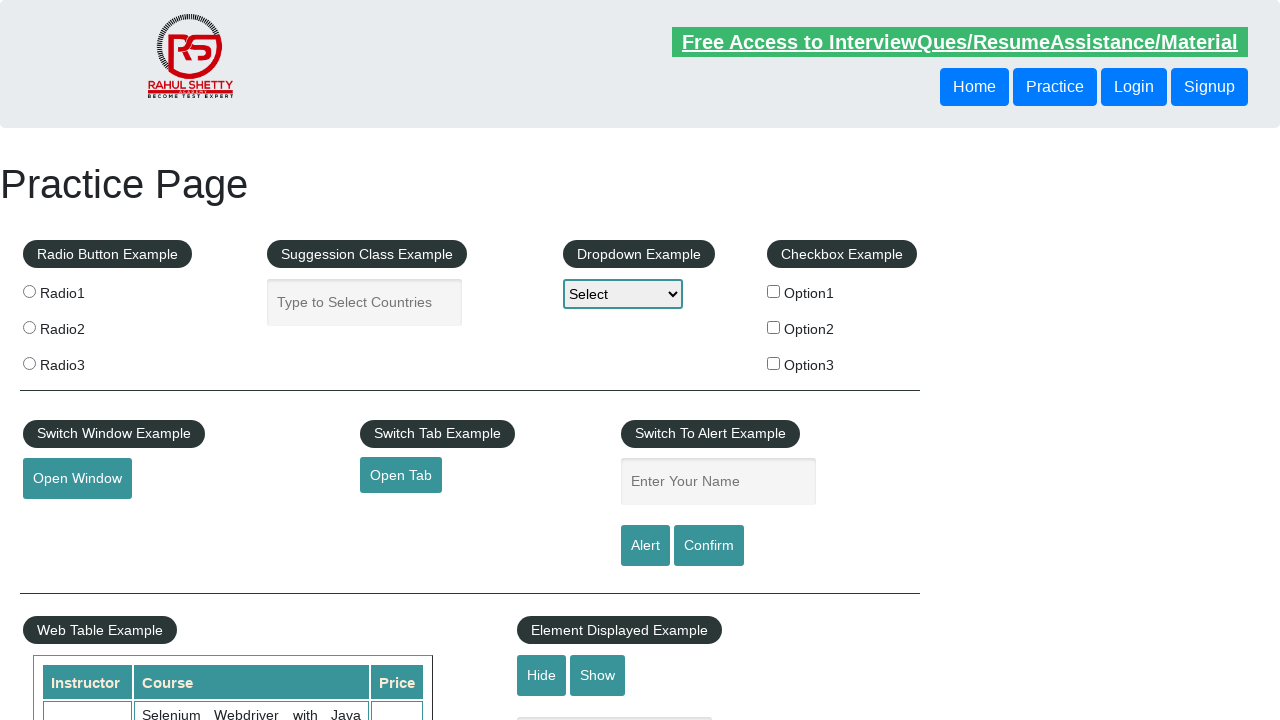